Tests disabled field by navigating to web form and checking the disabled attribute

Starting URL: https://bonigarcia.dev/selenium-webdriver-java/

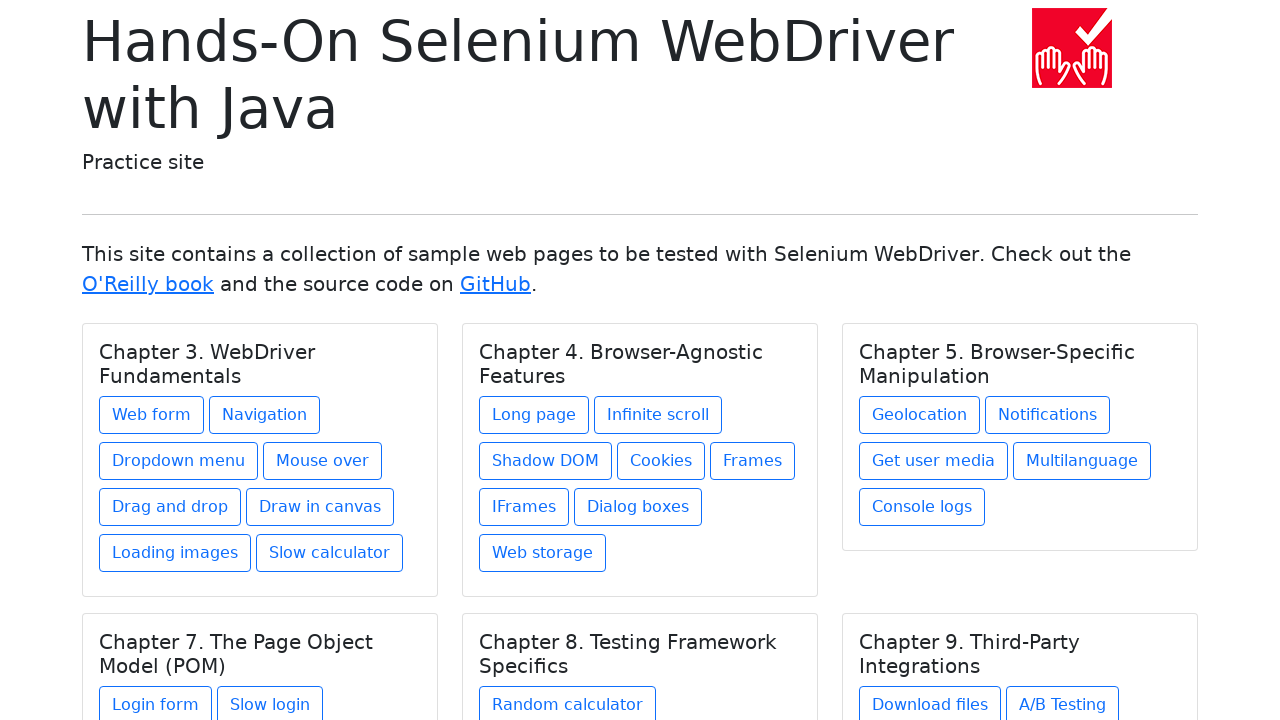

Clicked on Web form link at (152, 415) on text=Web form
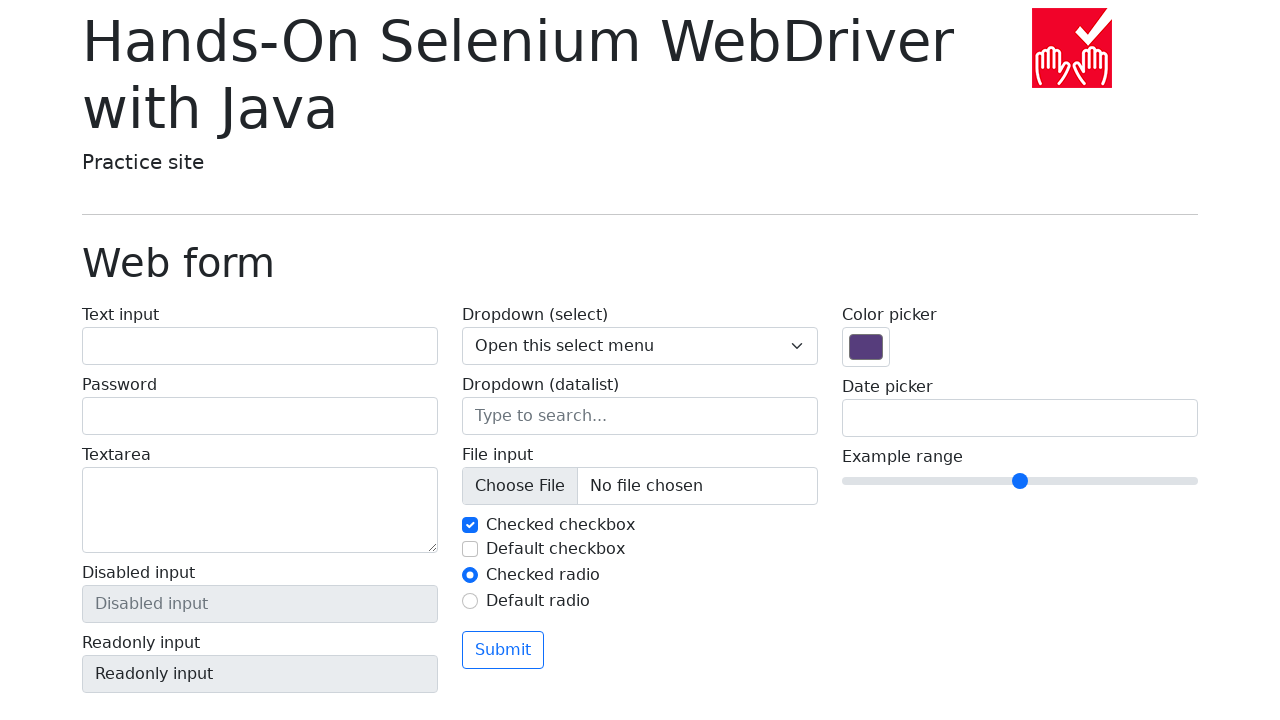

Verified that the disabled field has the disabled attribute
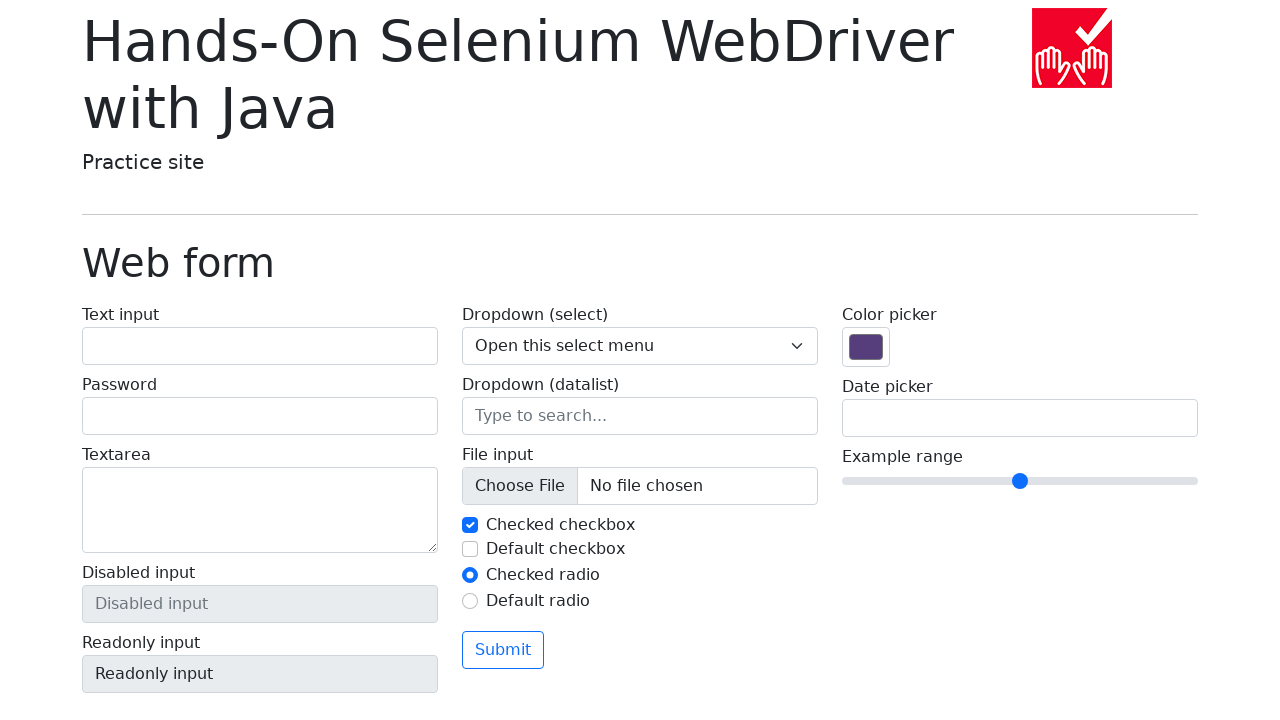

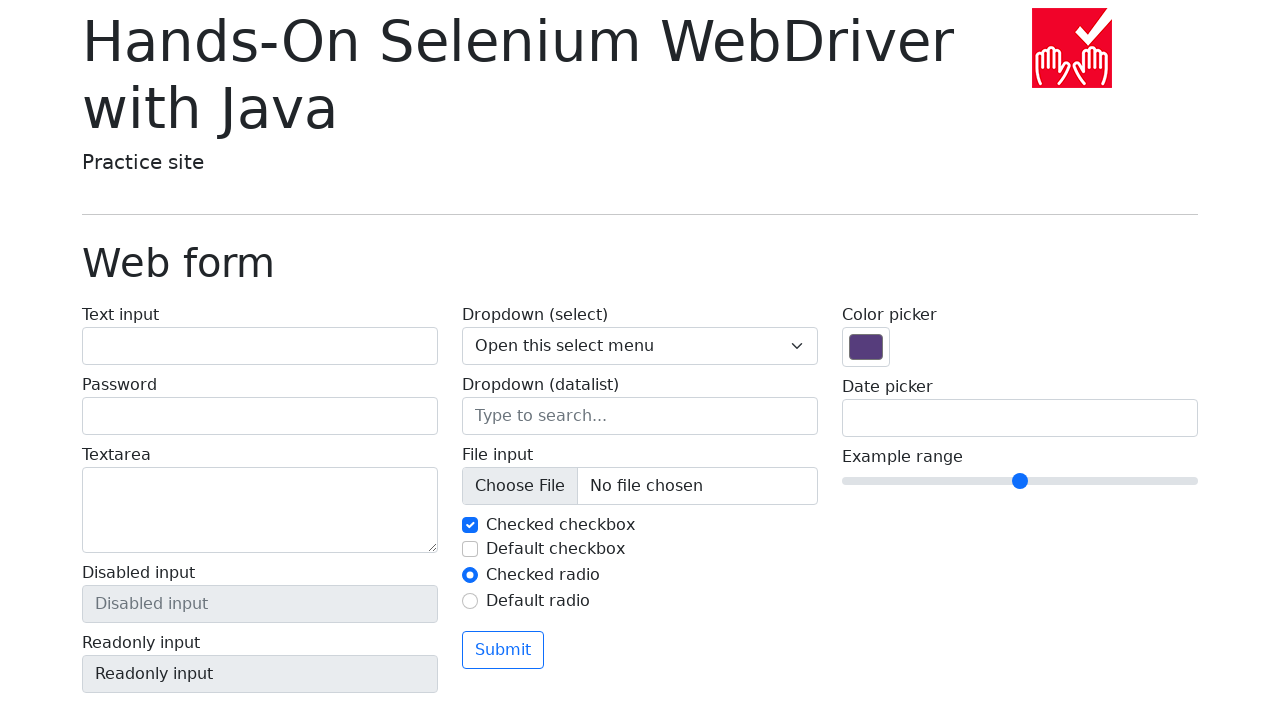